Verifies the default option in a dropdown is "Please select an option" by navigating to the dropdown page and checking the selected value

Starting URL: https://the-internet.herokuapp.com/

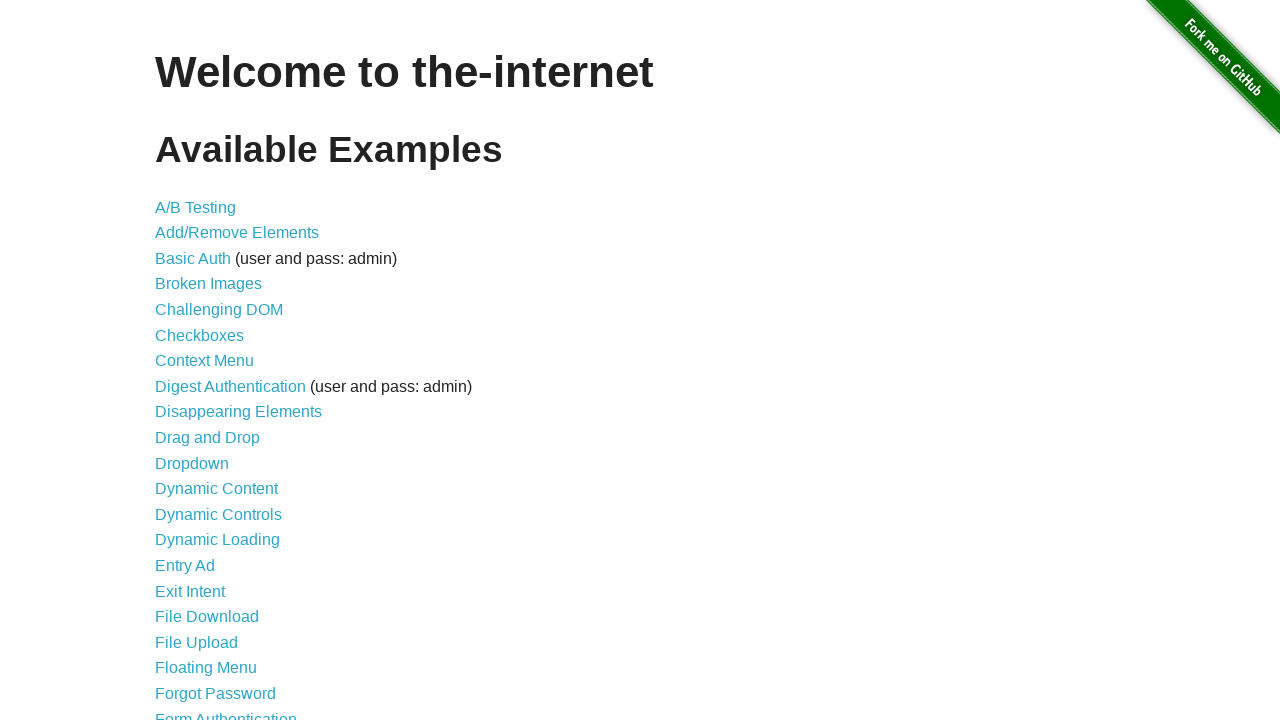

Clicked on dropdown link to navigate to dropdown page at (192, 463) on a[href='/dropdown']
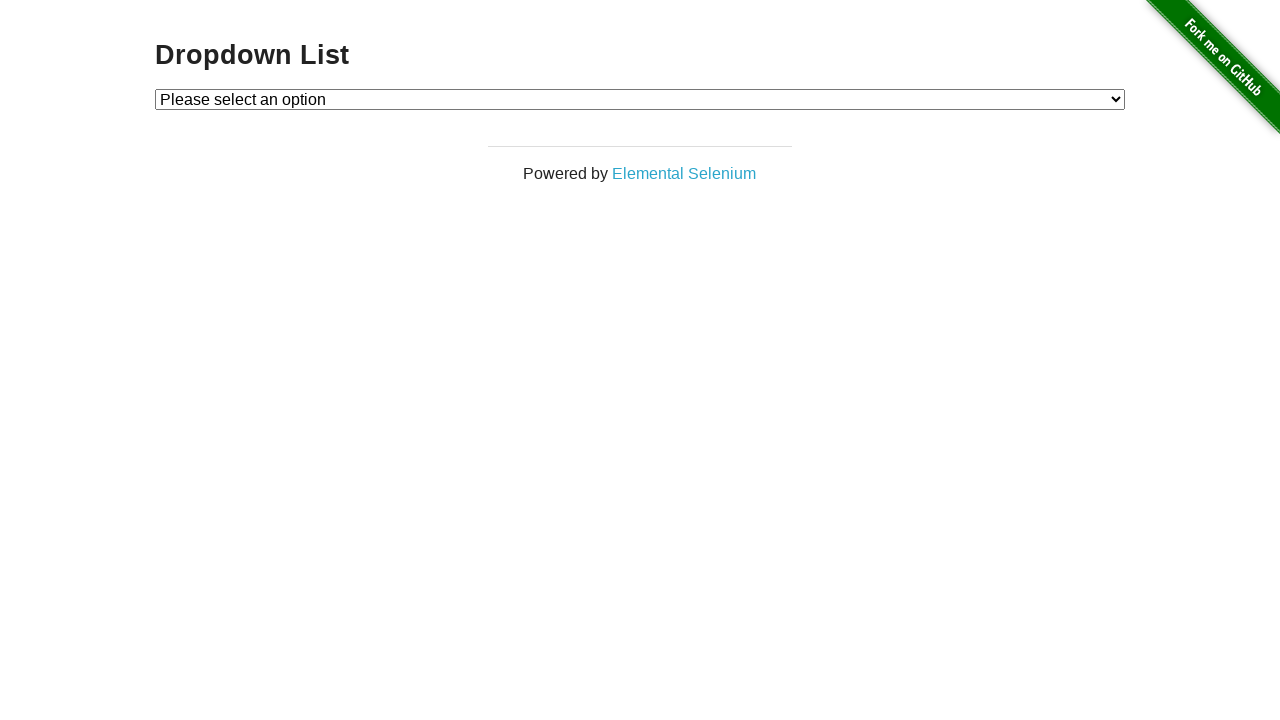

Located dropdown element with id 'dropdown'
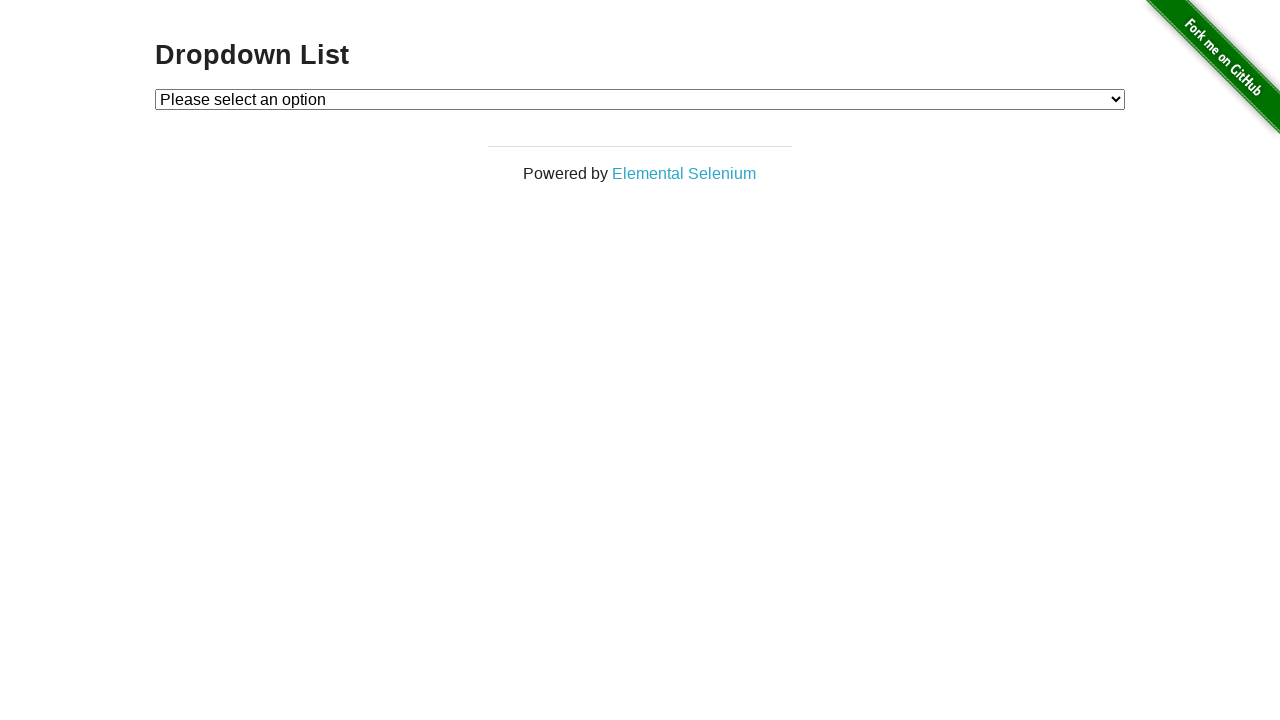

Retrieved the text of the currently selected option in dropdown
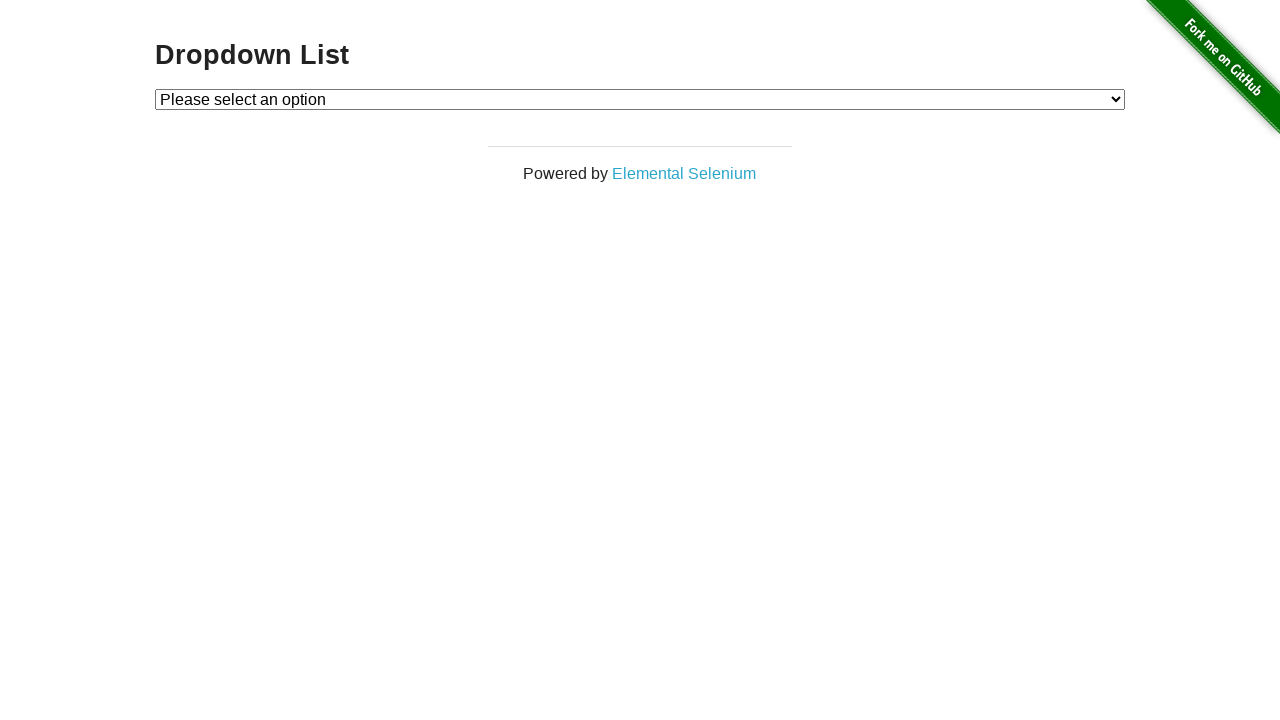

Verified that the default option is 'Please select an option'
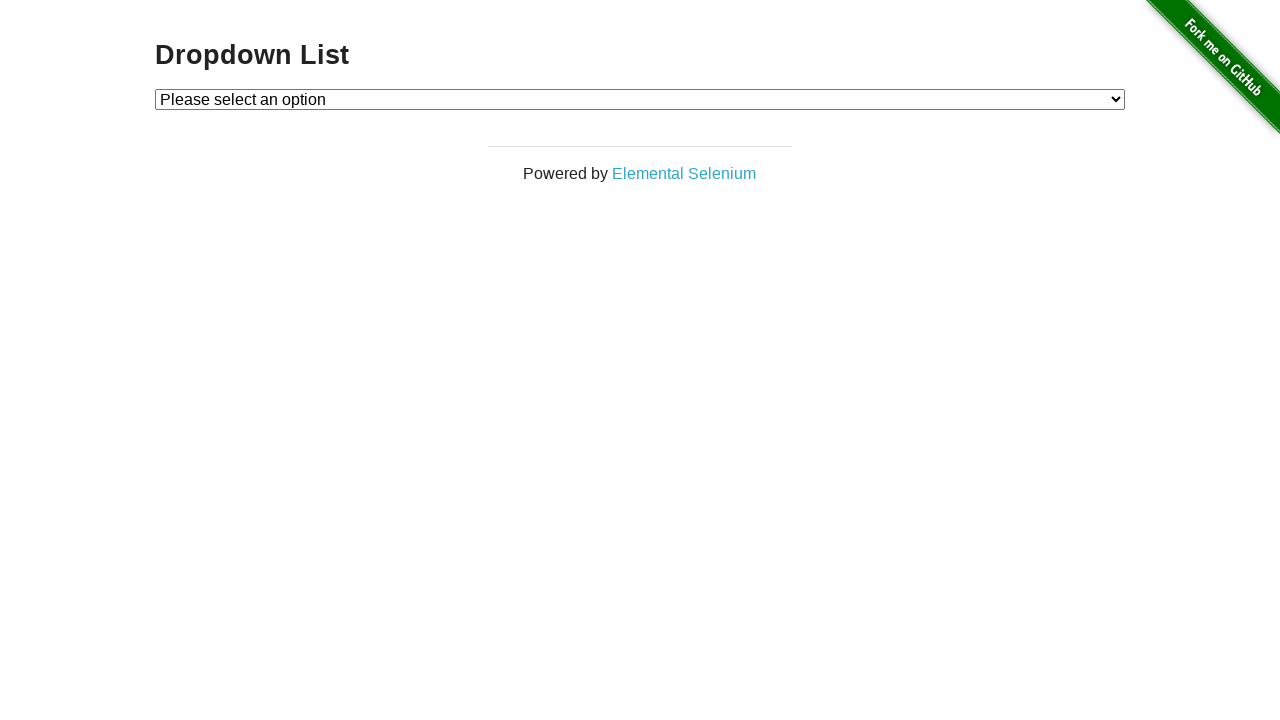

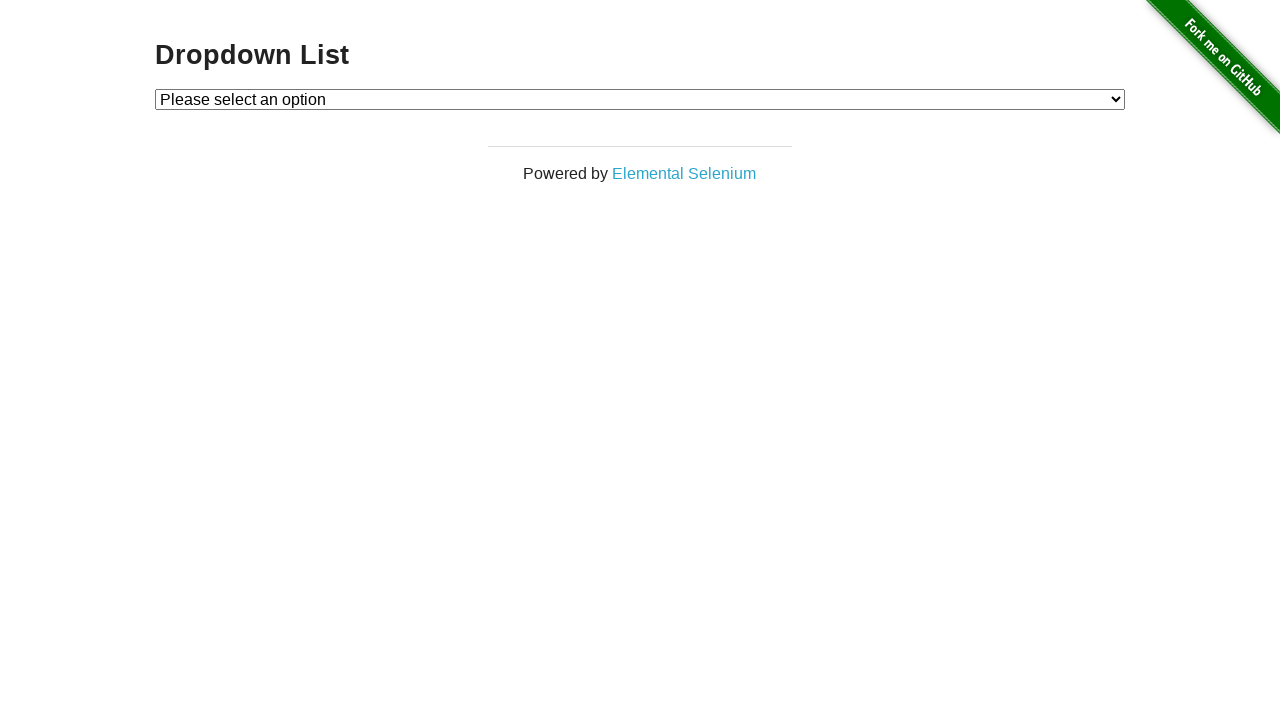